Tests the show/hide functionality of a text input field by clicking hide and show buttons and verifying the element's display state changes accordingly

Starting URL: https://rahulshettyacademy.com/AutomationPractice/

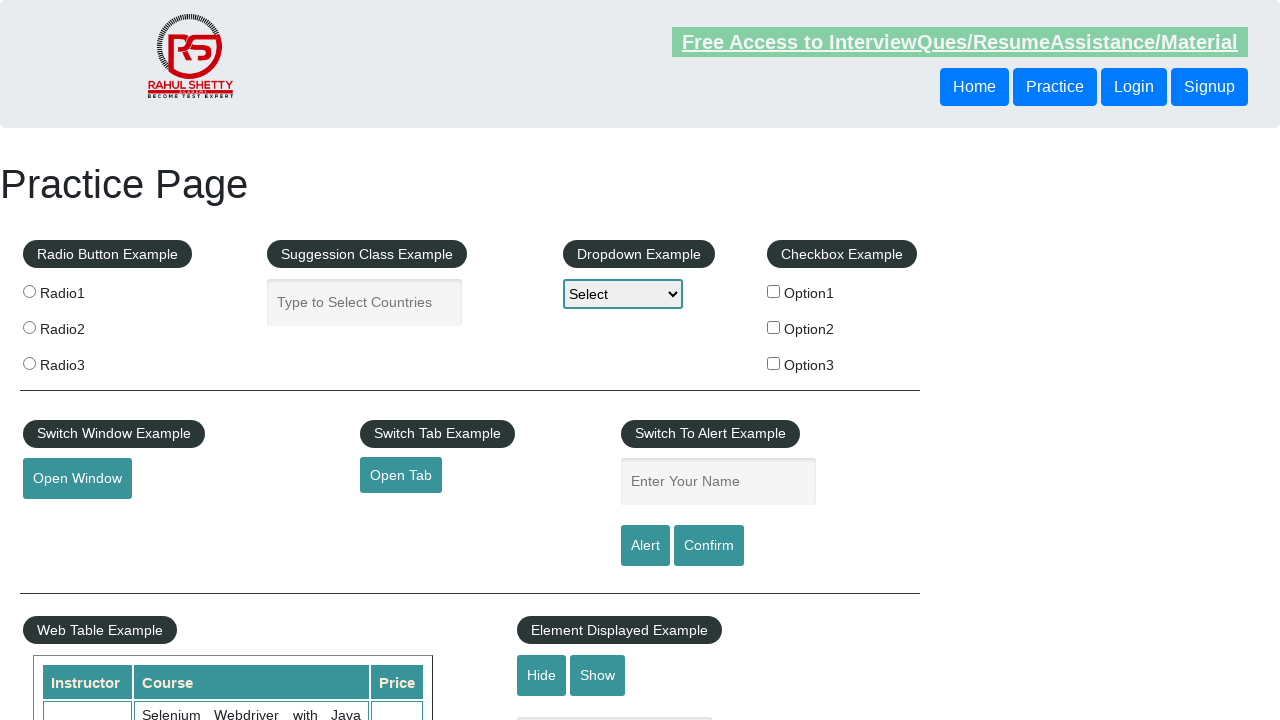

Filled the text input field with empty string on input#displayed-text
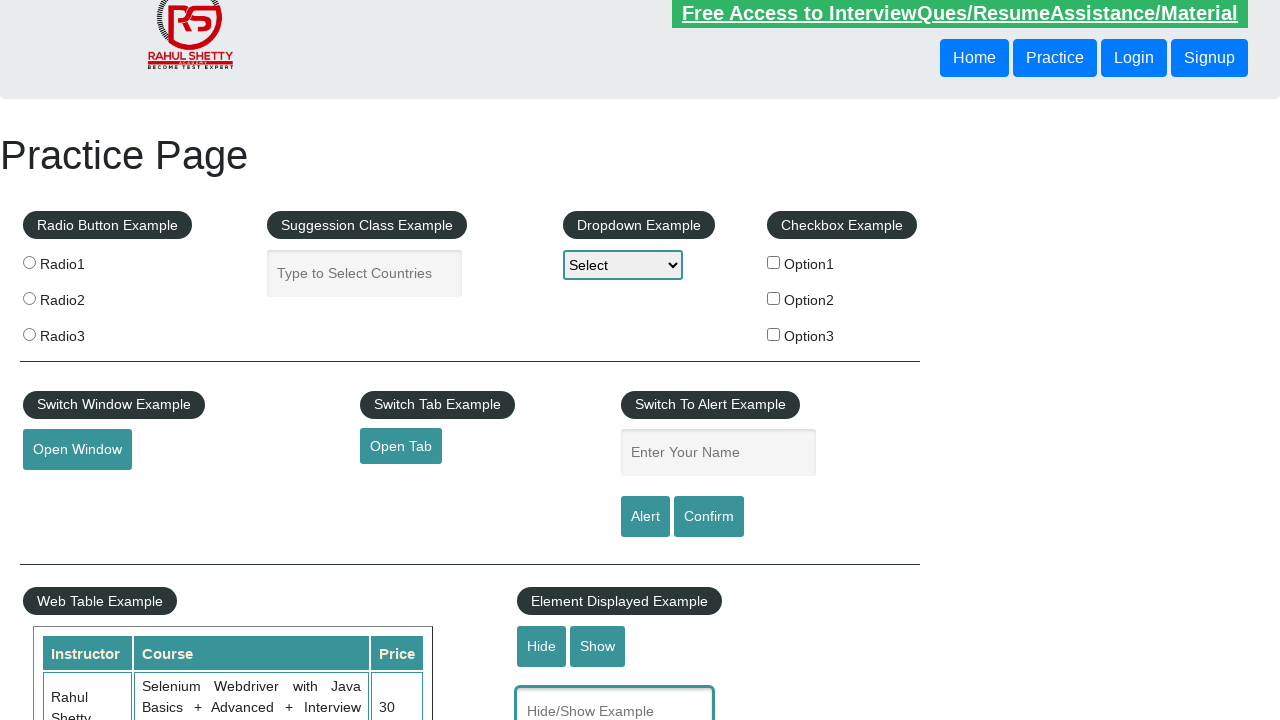

Clicked the hide textbox button at (542, 646) on input#hide-textbox
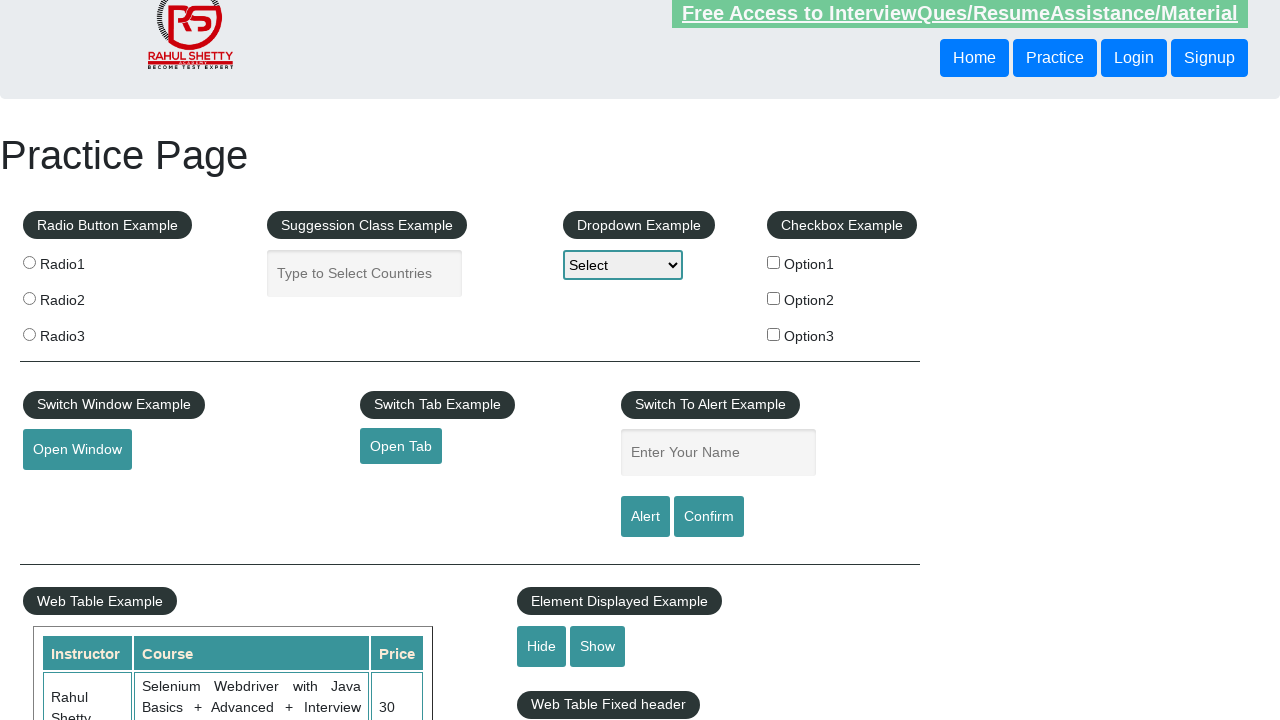

Waited 1 second for hide animation to complete
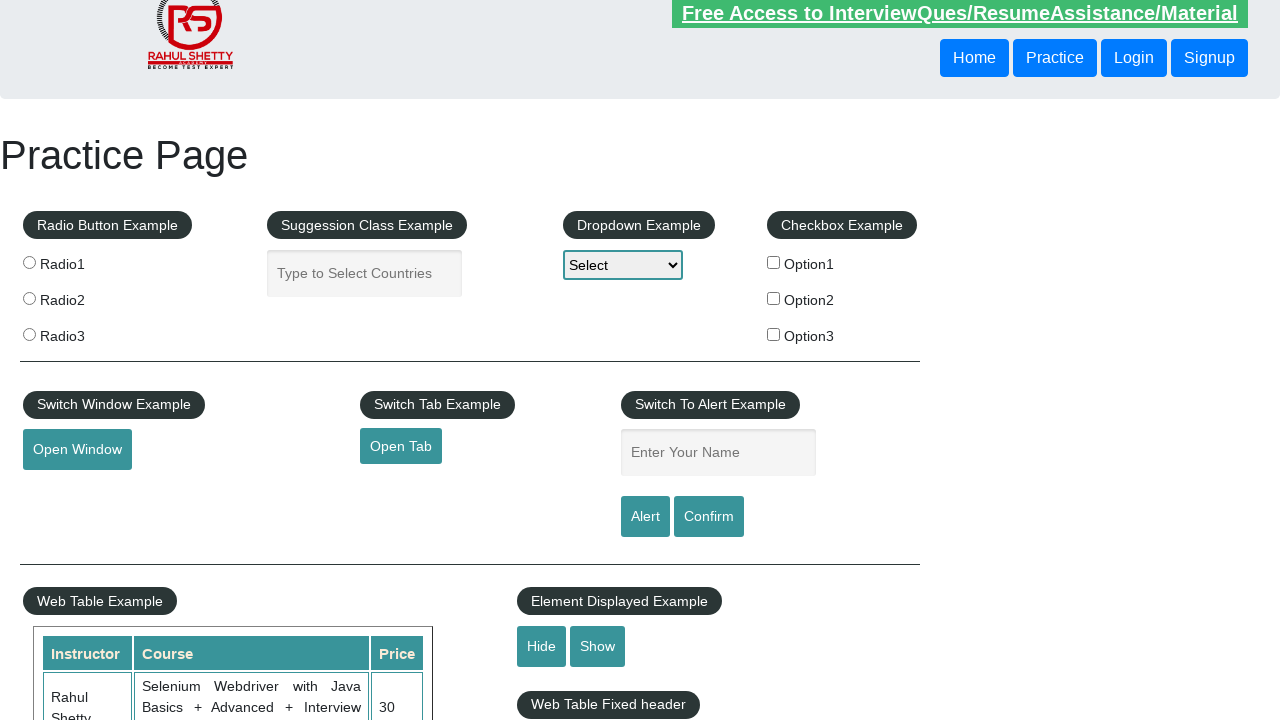

Verified text input is hidden: True
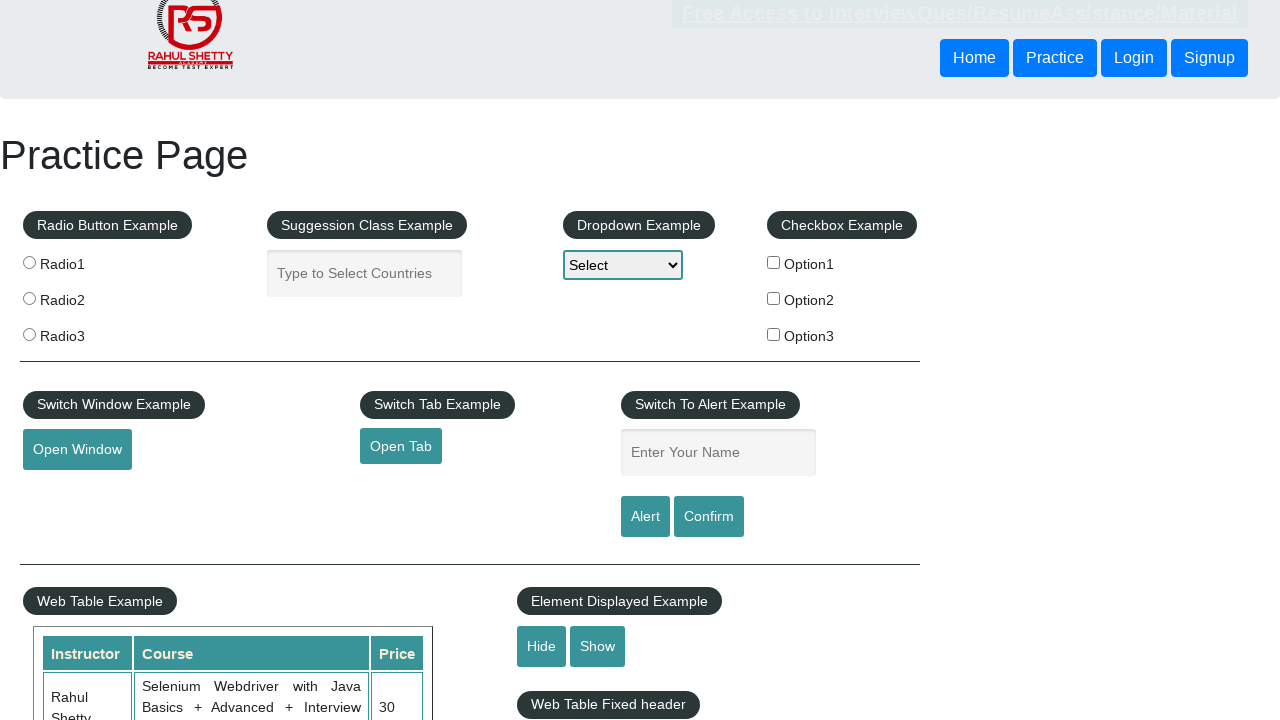

Clicked the show textbox button at (598, 646) on input#show-textbox
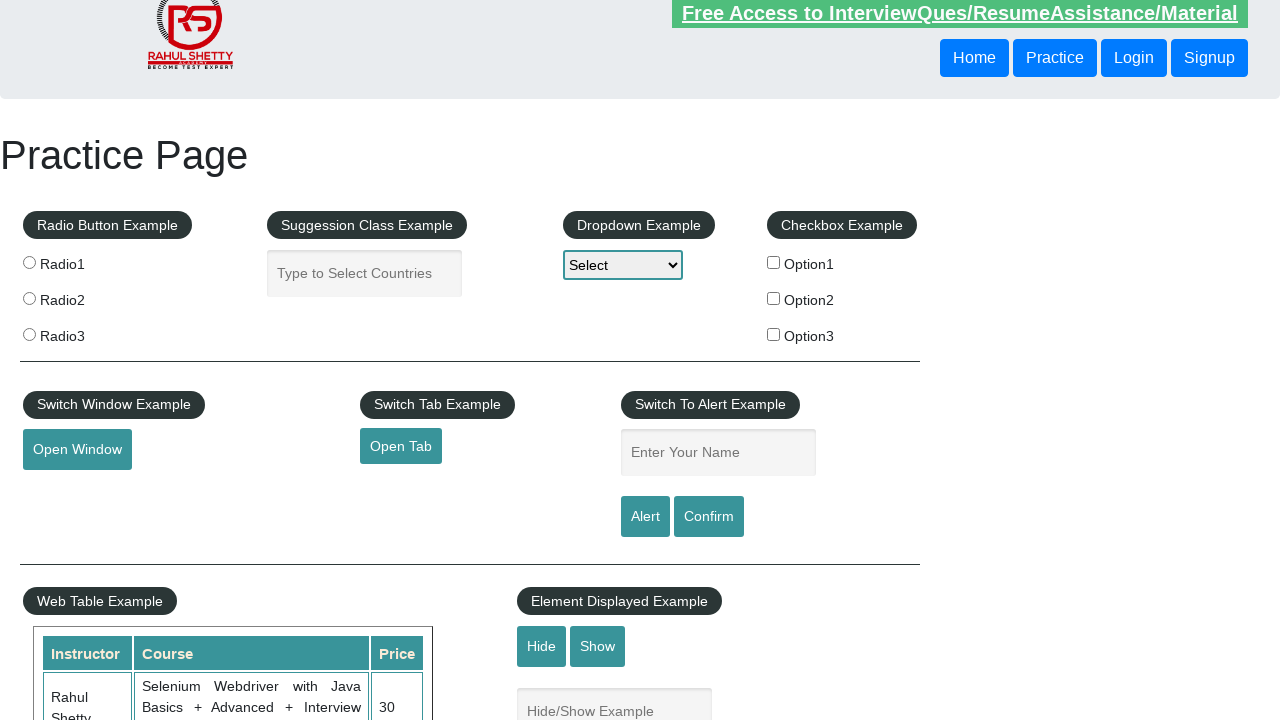

Waited for text input to become visible again
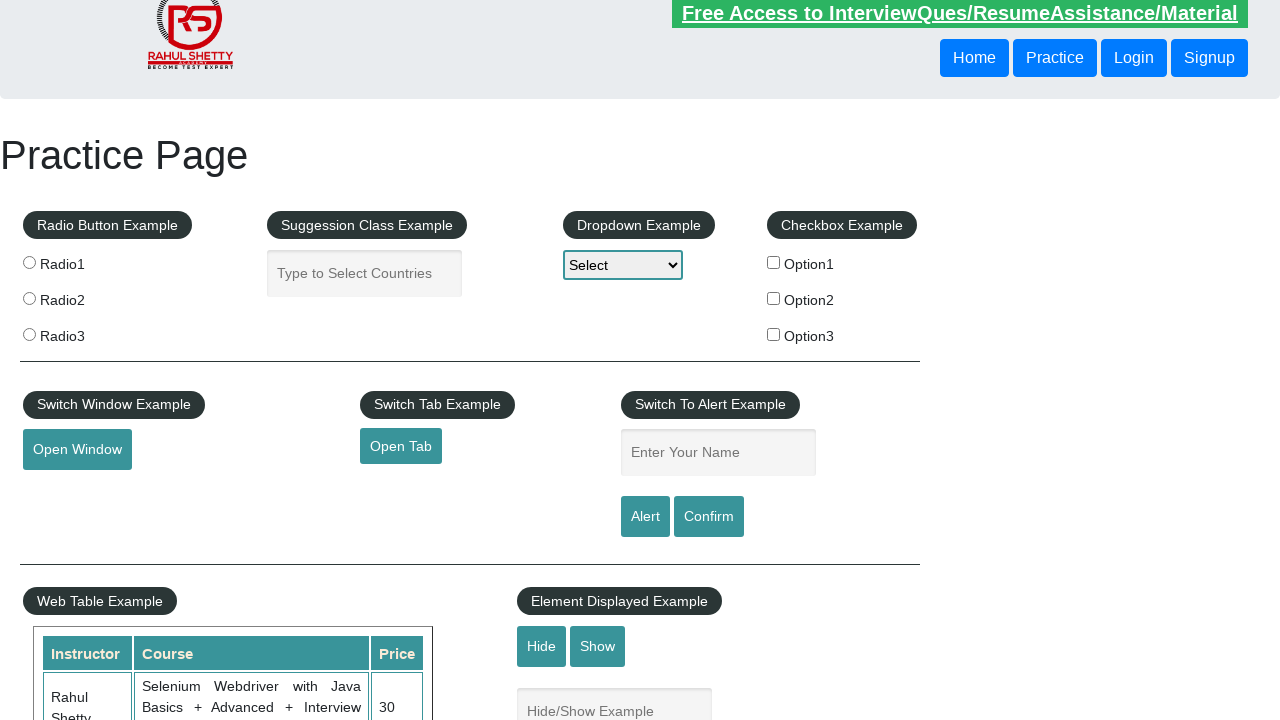

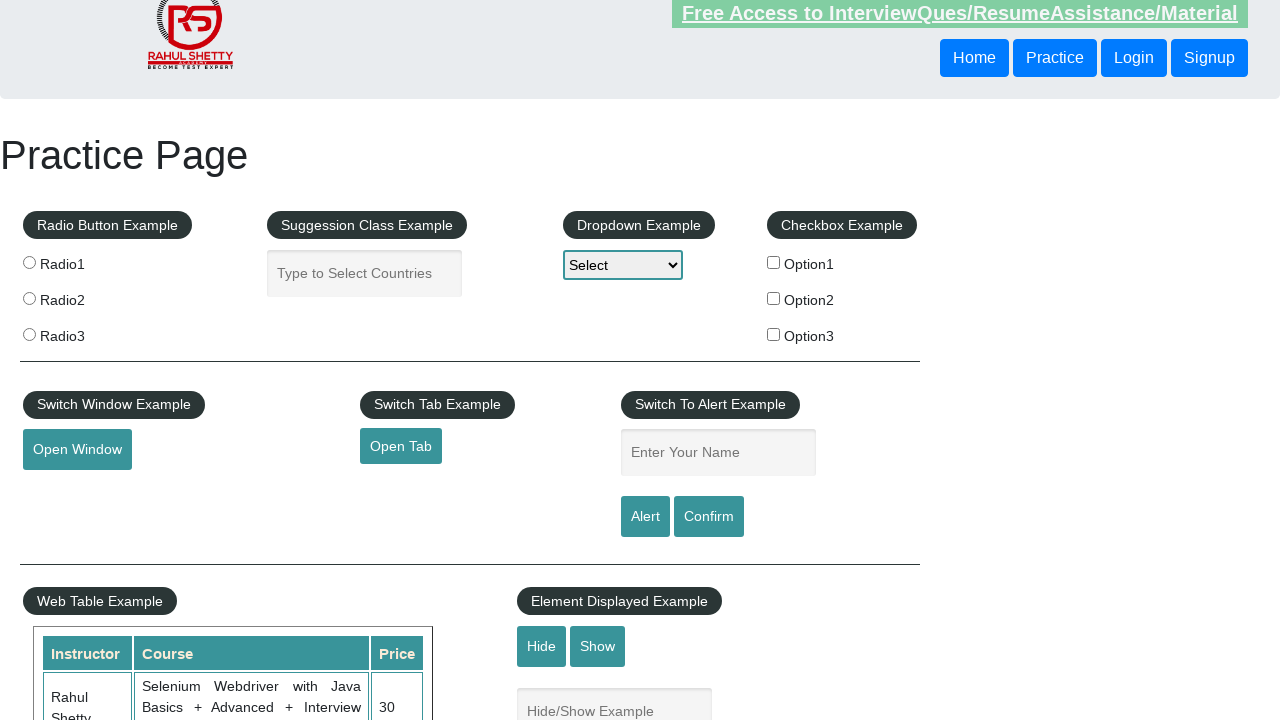